Tests dismissing a JavaScript confirm dialog and verifying the result

Starting URL: https://the-internet.herokuapp.com/javascript_alerts

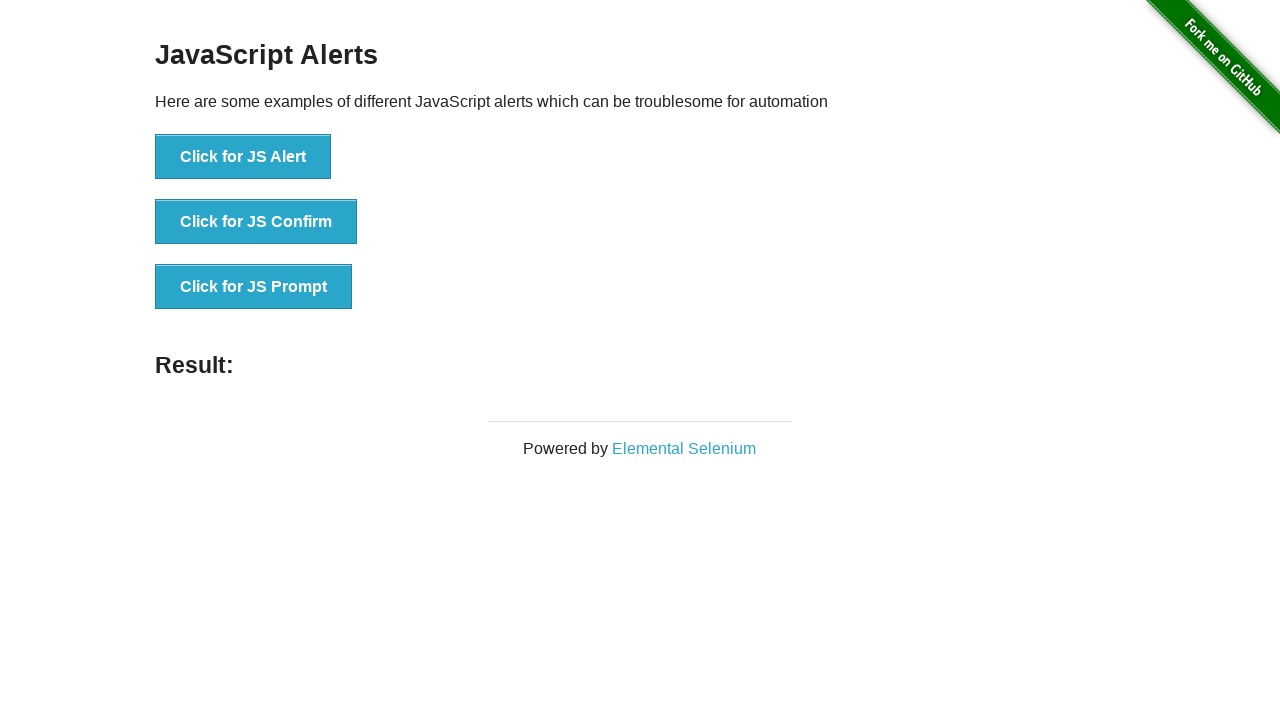

Registered dialog handler to dismiss confirm dialogs
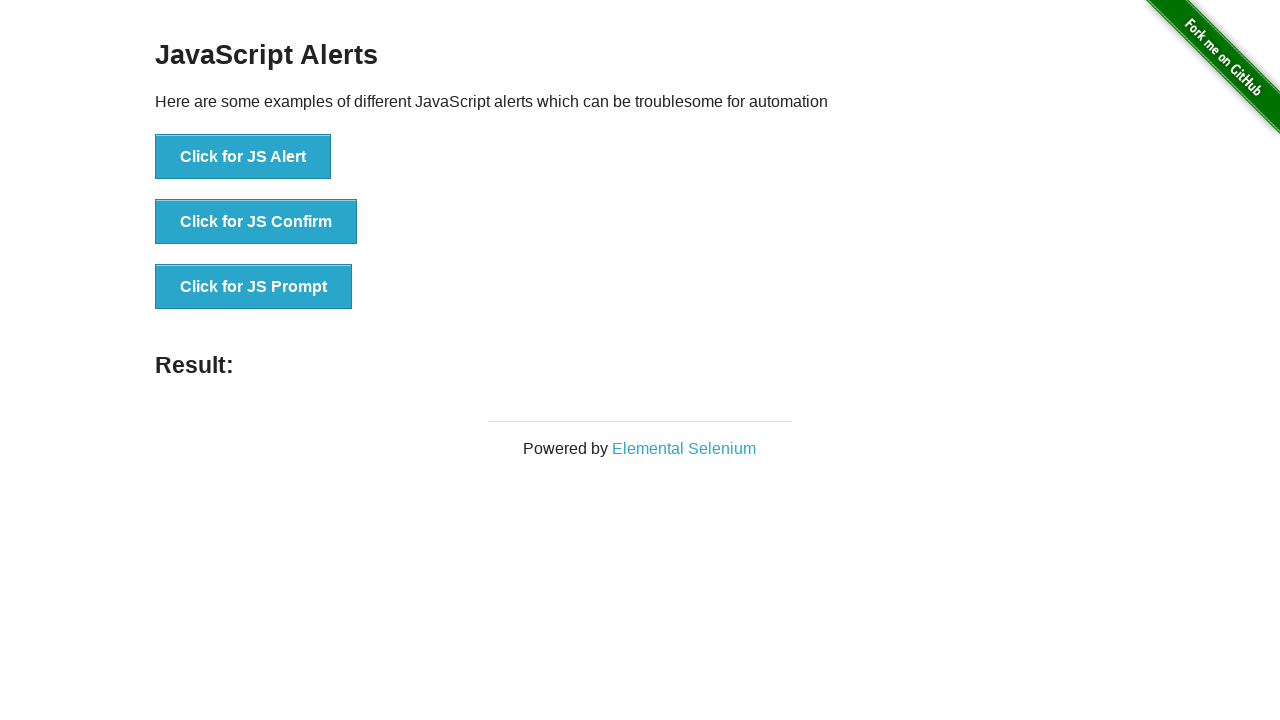

Clicked button to trigger JavaScript confirm dialog at (256, 222) on xpath=//button[@onclick='jsConfirm()']
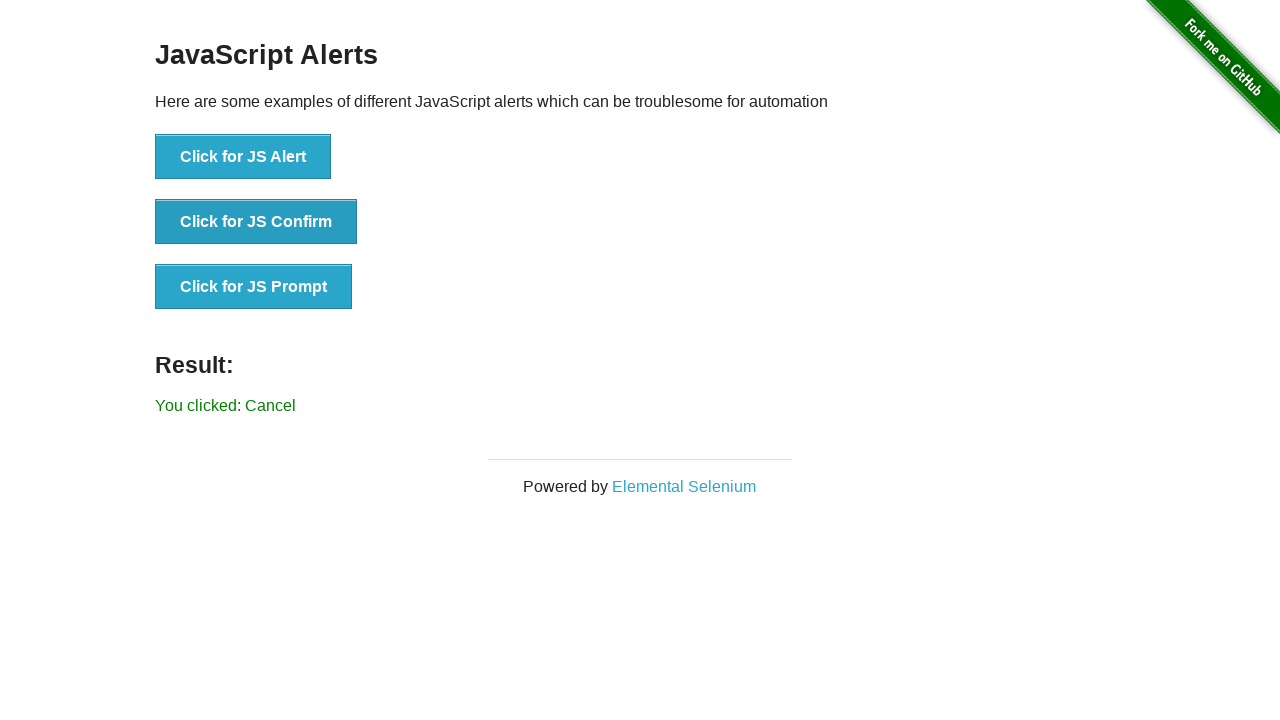

Located result message element
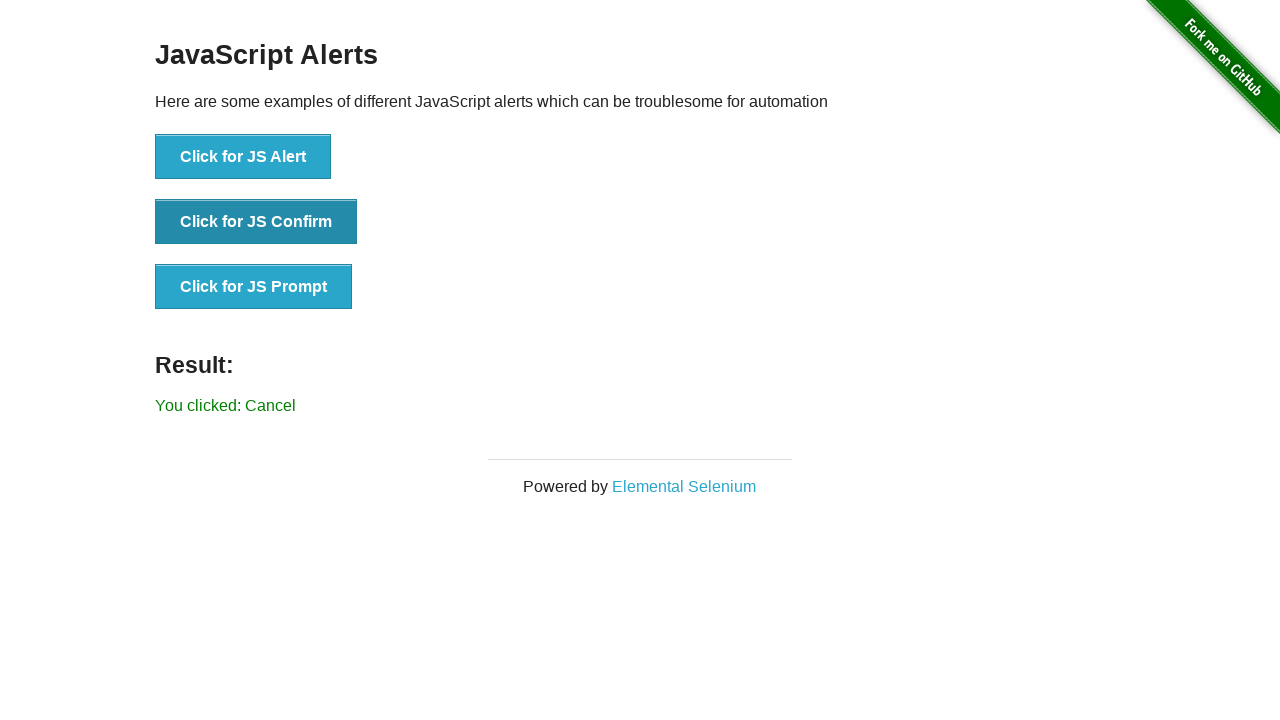

Retrieved result text content
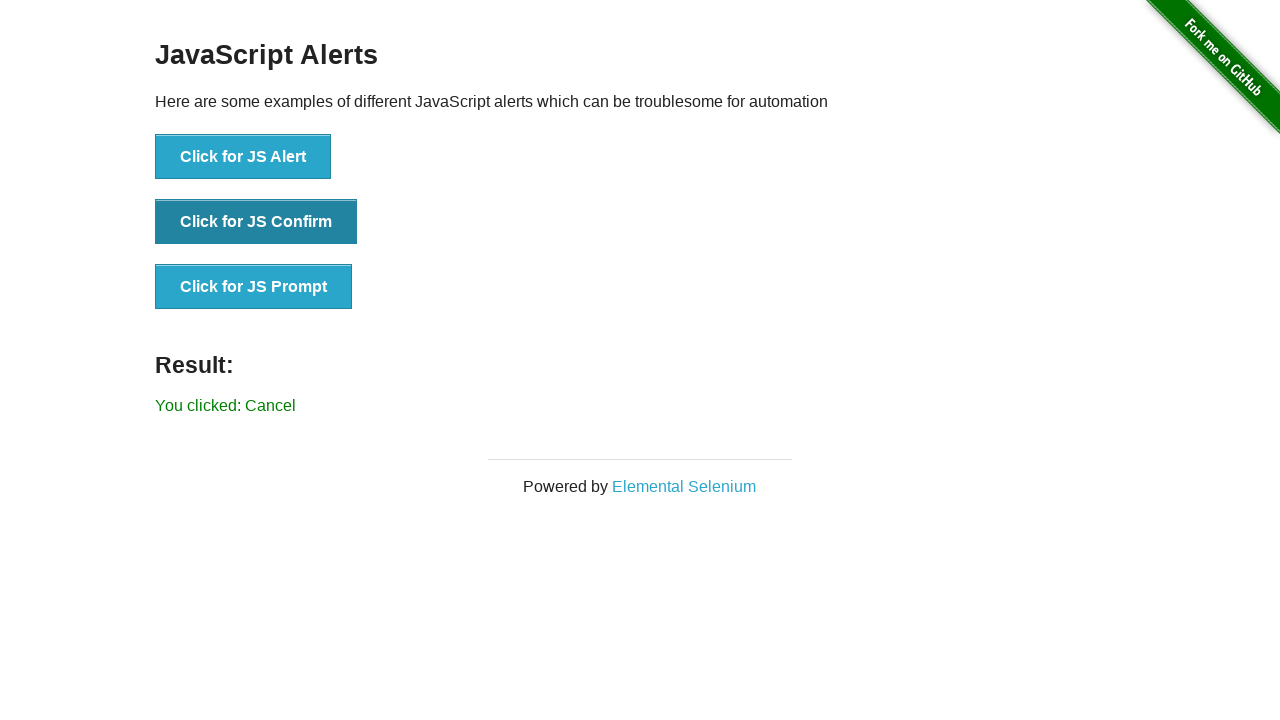

Verified result text does not contain 'Ok' - confirm was dismissed successfully
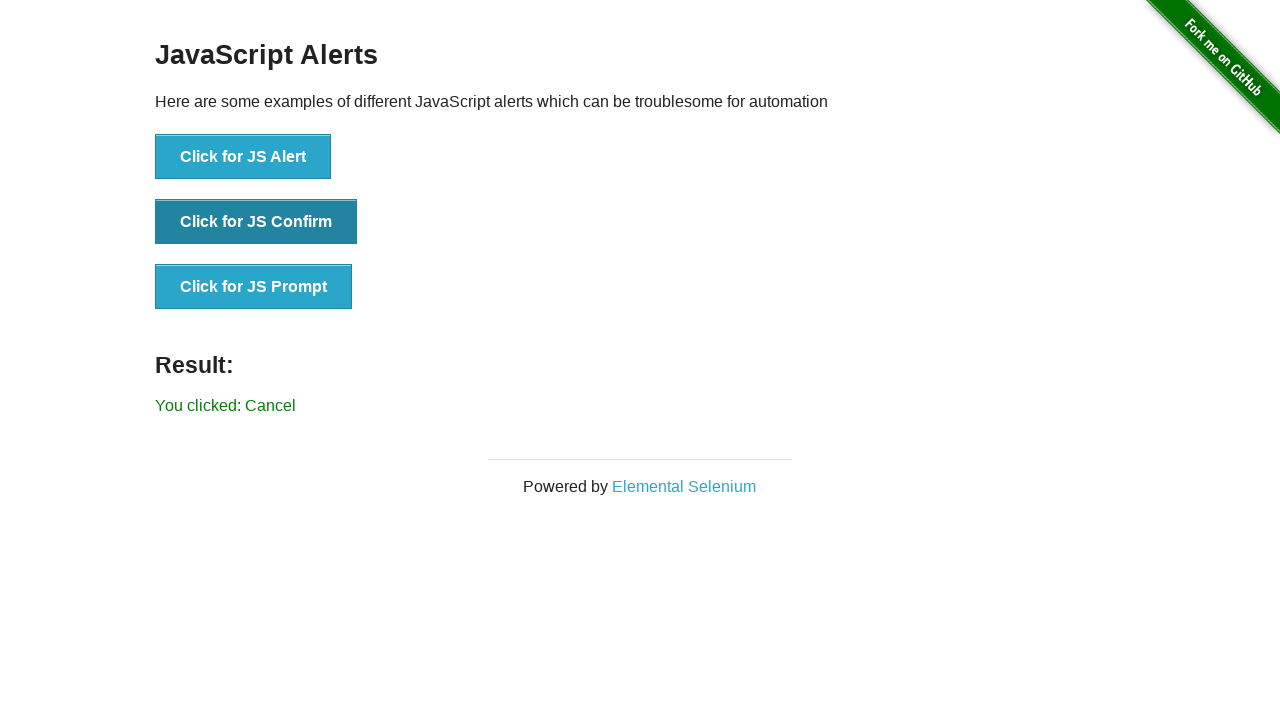

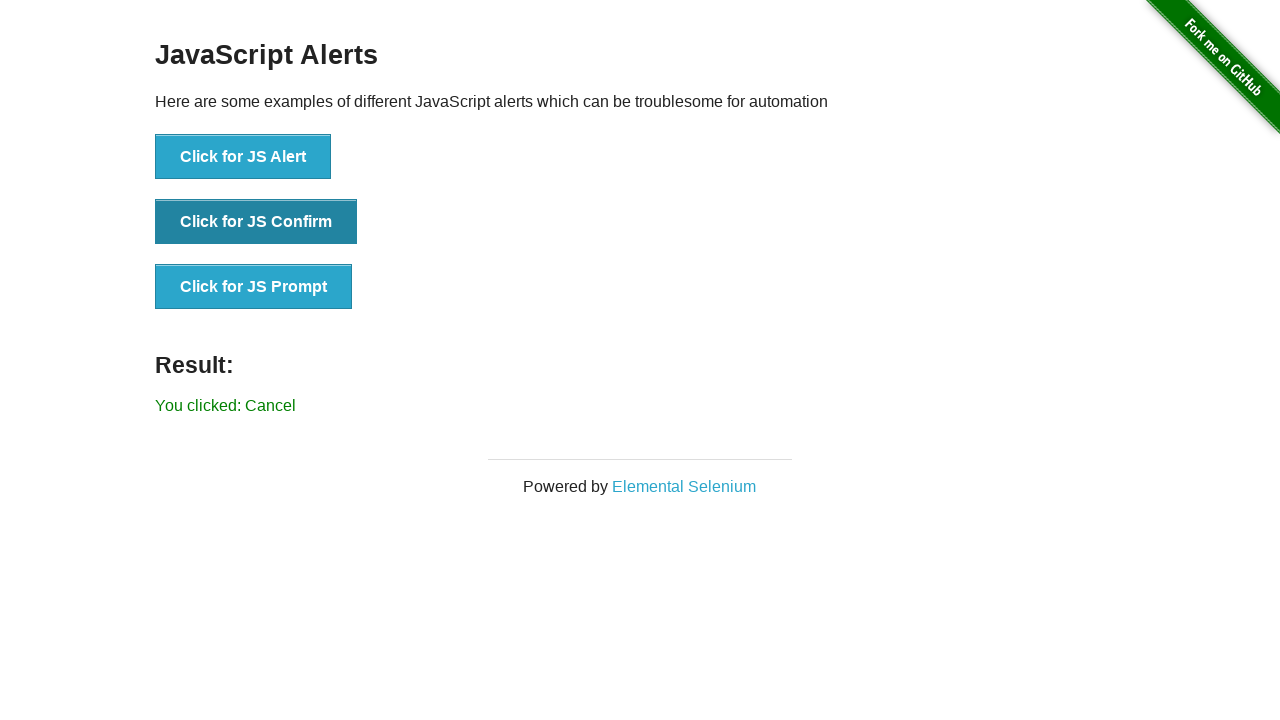